Basic browser setup test that navigates to the KTM India website homepage and verifies the page loads successfully.

Starting URL: https://www.ktm.com/en-in.html

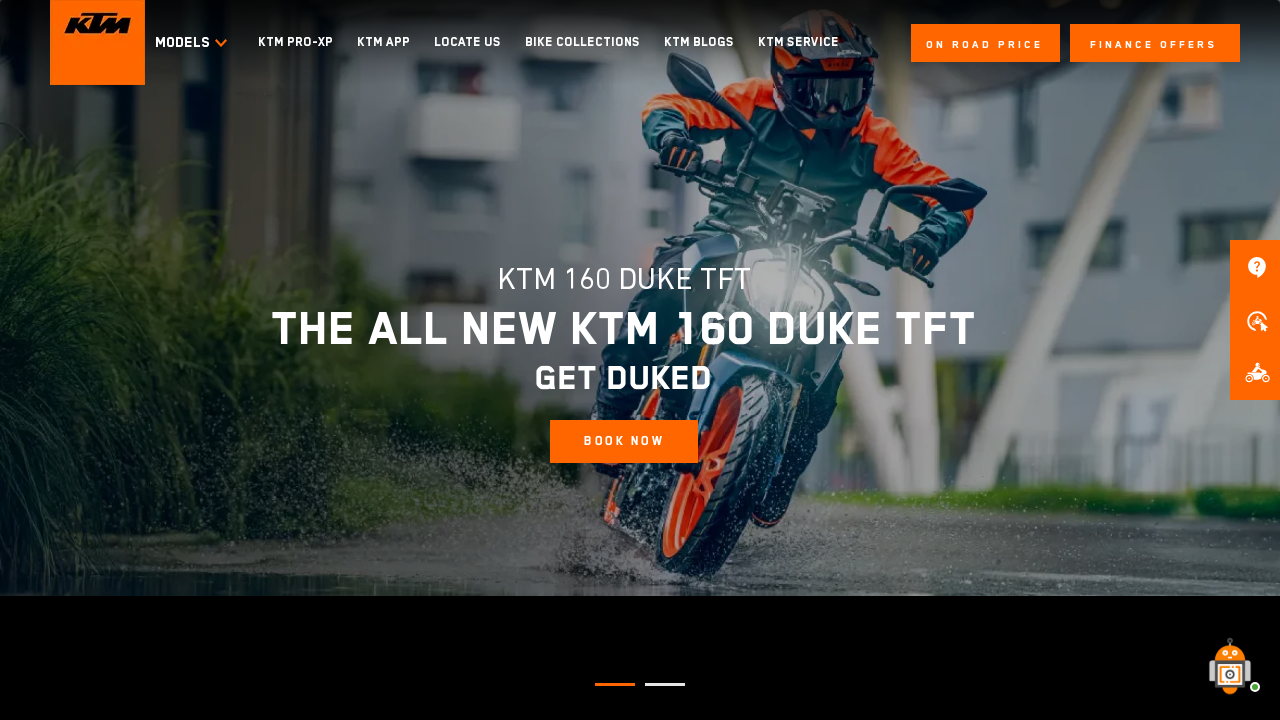

Navigated to KTM India website homepage
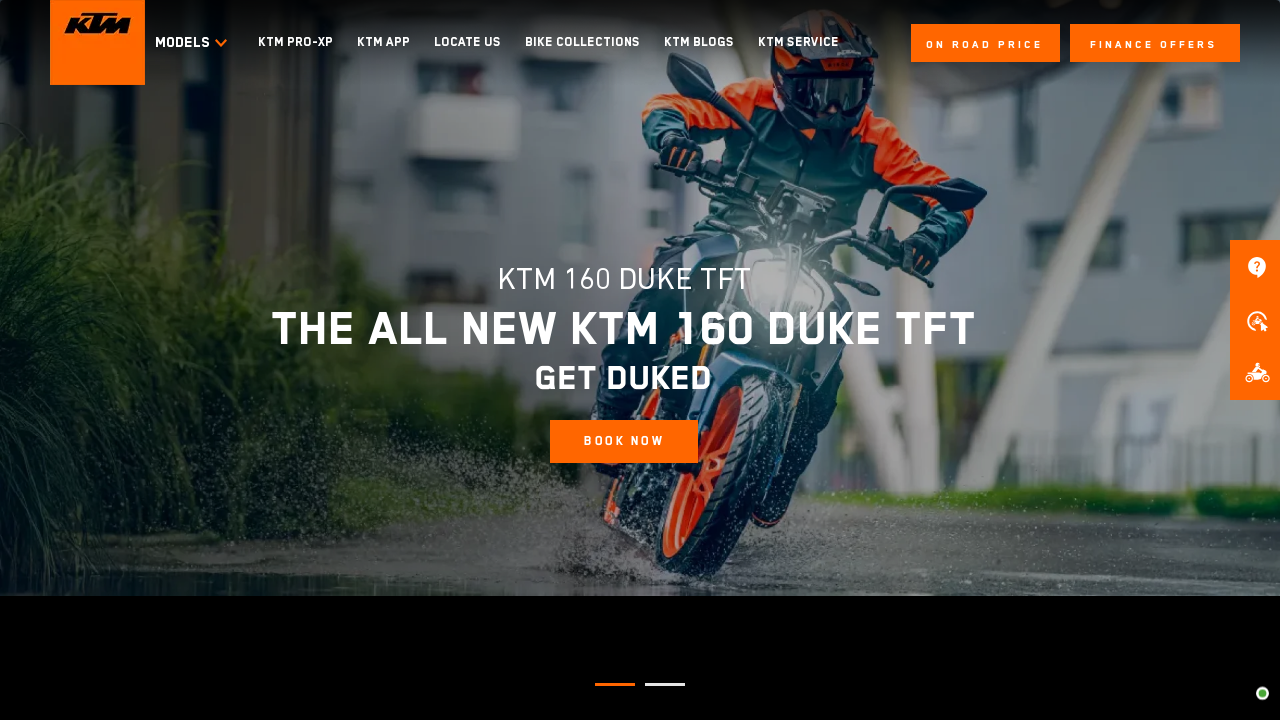

Page DOM content fully loaded
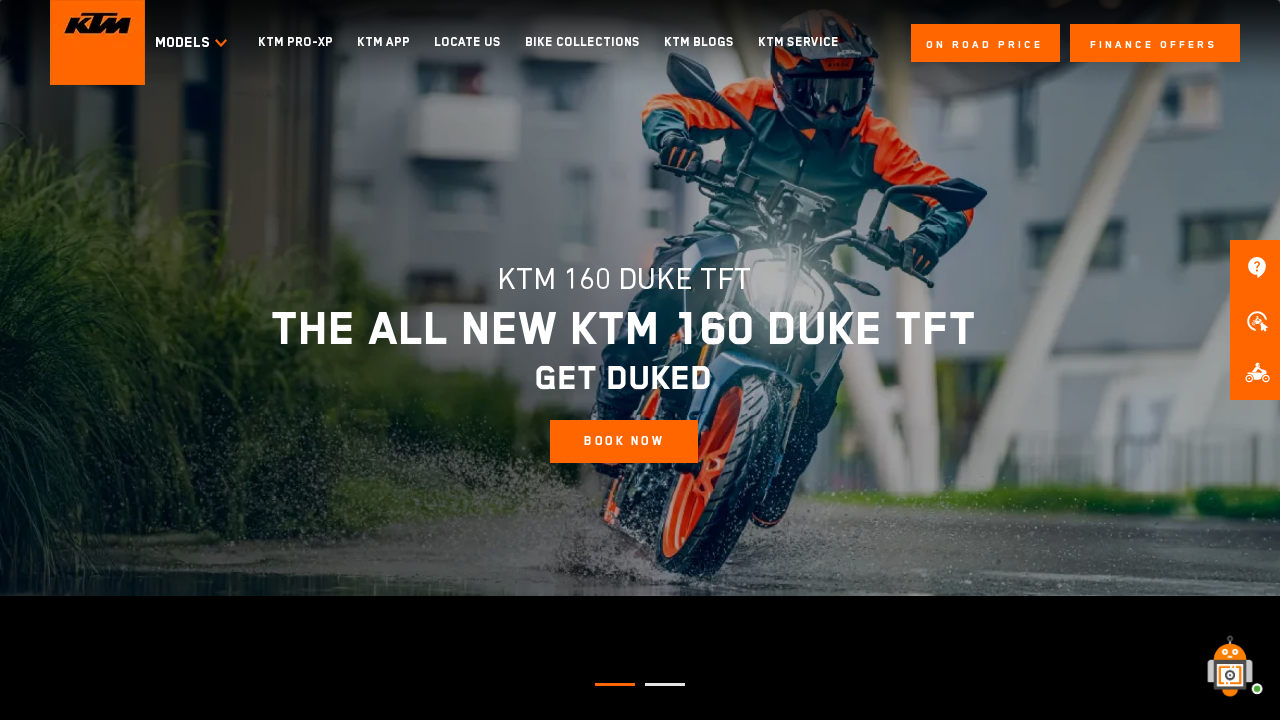

Body element is present and visible on KTM homepage
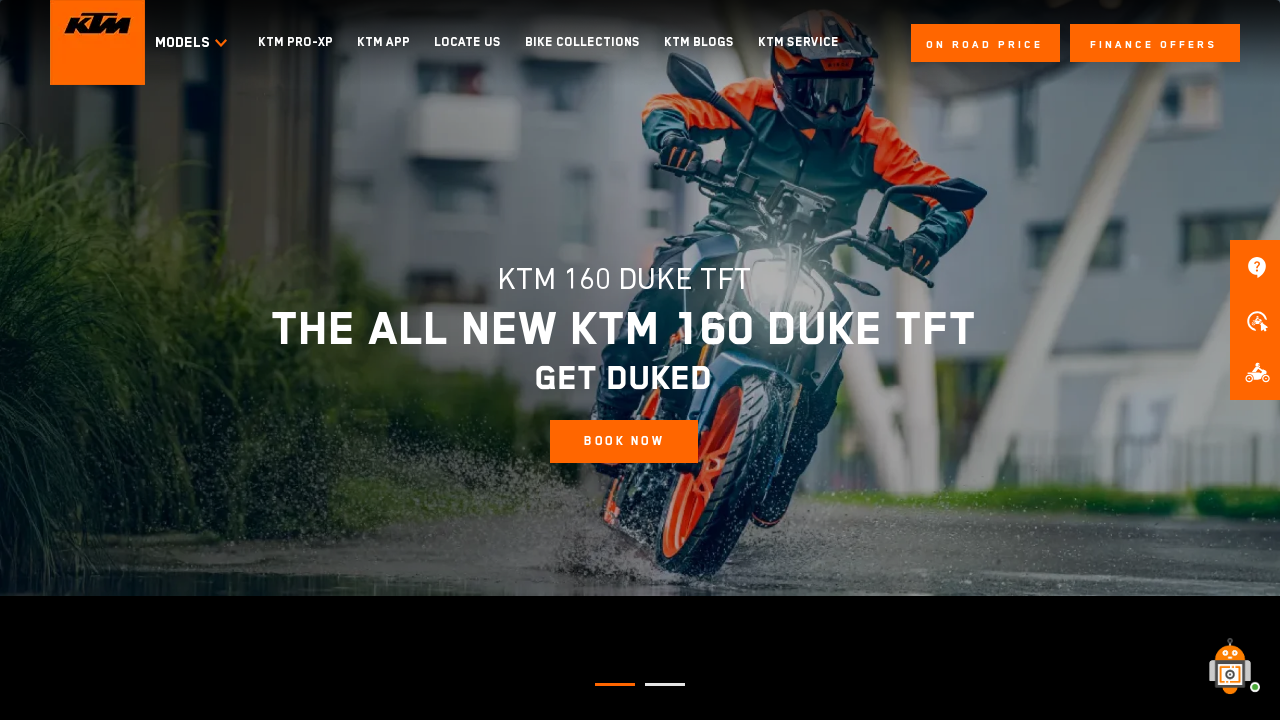

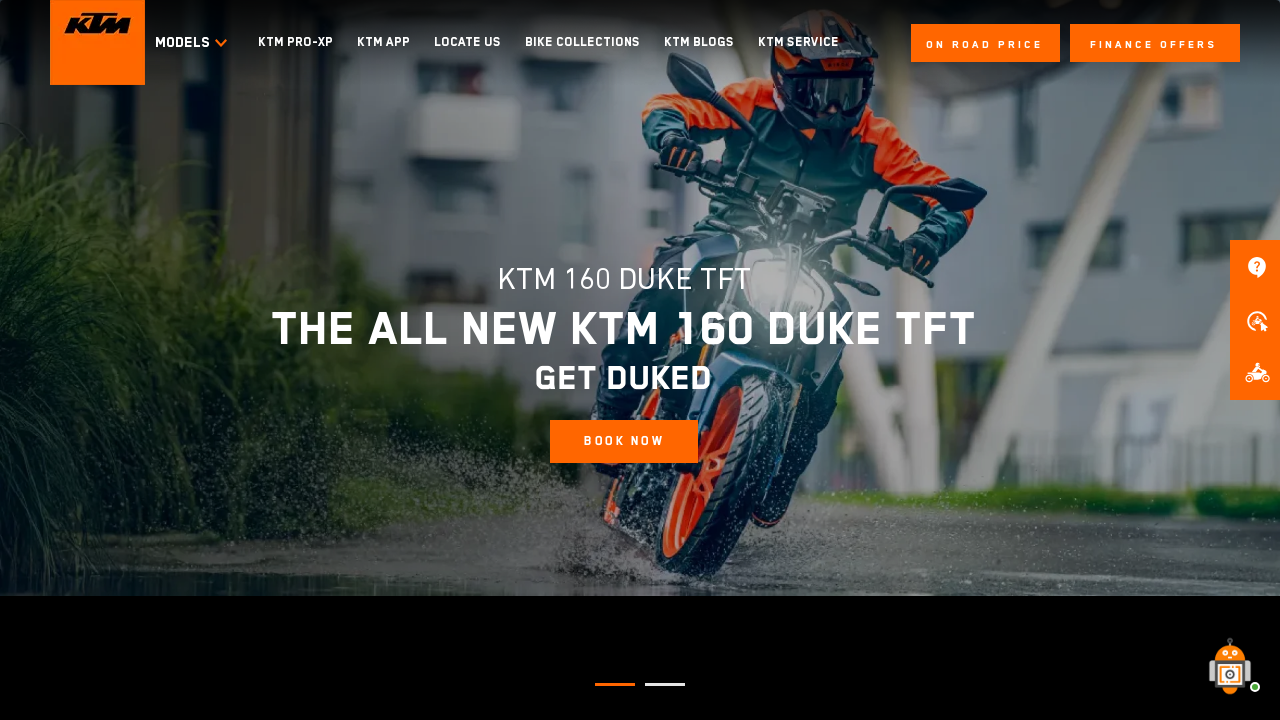